Tests that new todo items are appended to the bottom of the list and displays the correct count

Starting URL: https://demo.playwright.dev/todomvc

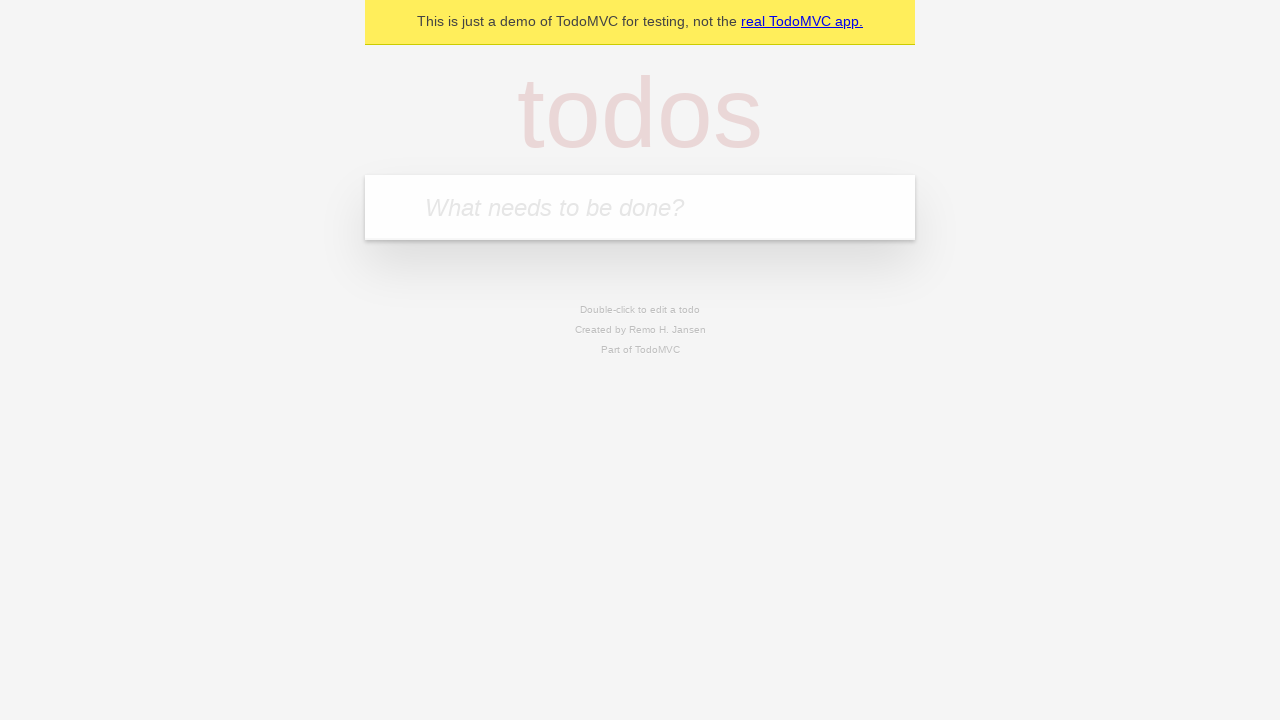

Filled todo input with 'buy some cheese' on internal:attr=[placeholder="What needs to be done?"i]
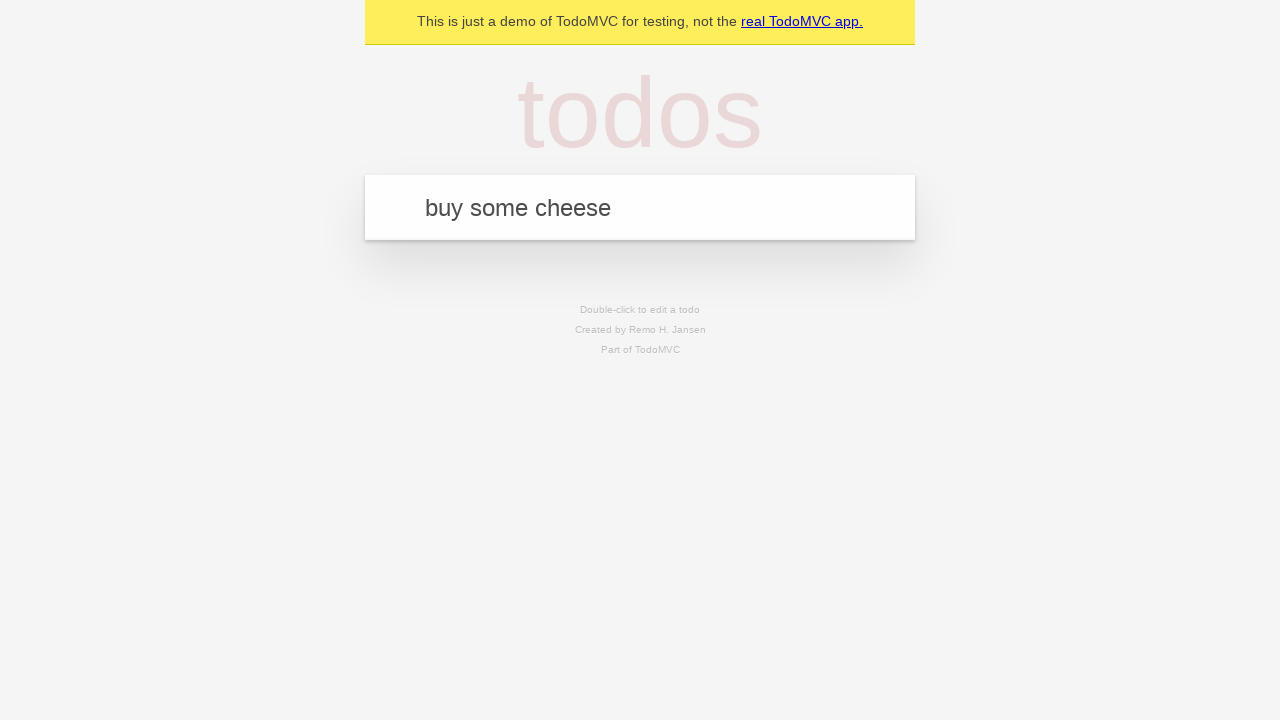

Pressed Enter to add first todo item on internal:attr=[placeholder="What needs to be done?"i]
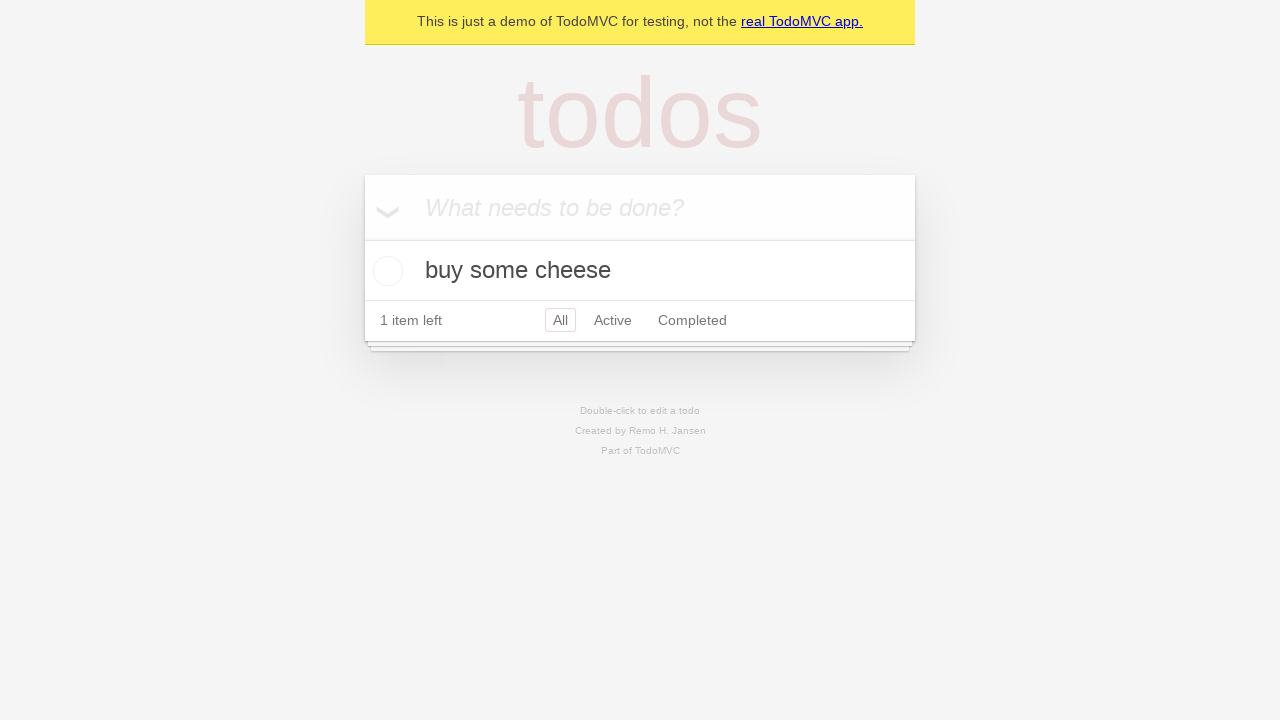

Filled todo input with 'feed the cat' on internal:attr=[placeholder="What needs to be done?"i]
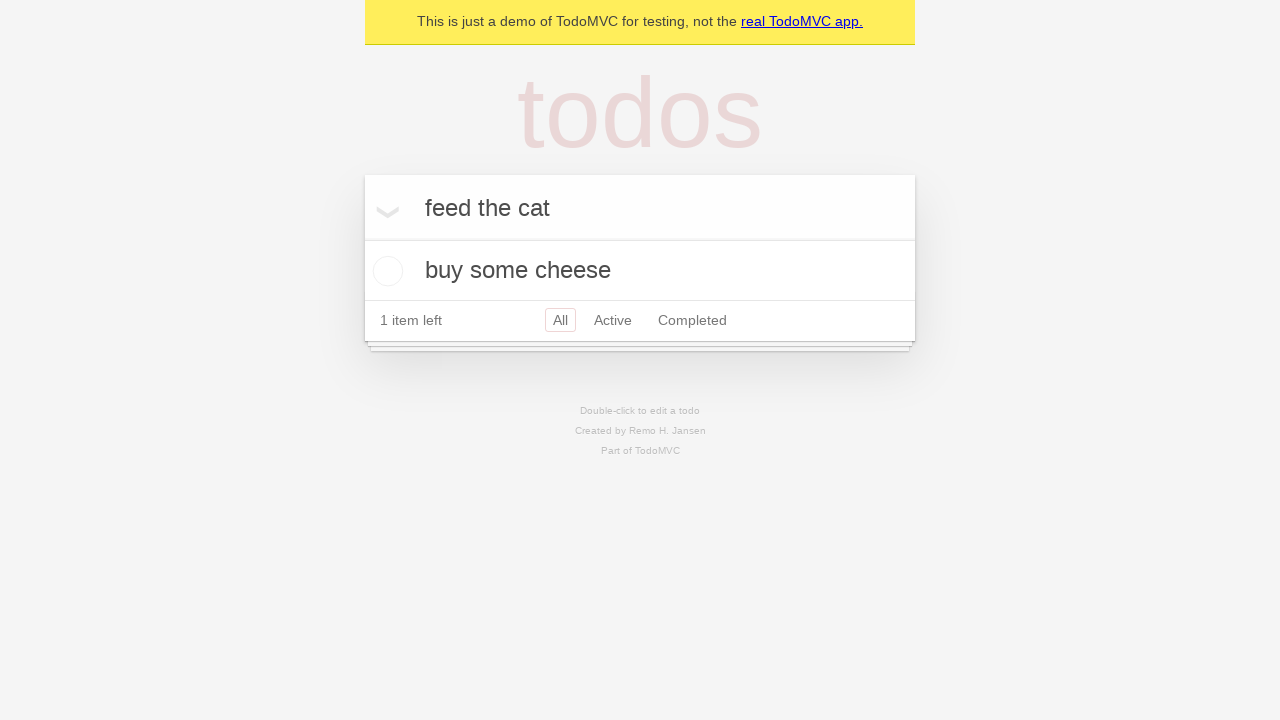

Pressed Enter to add second todo item on internal:attr=[placeholder="What needs to be done?"i]
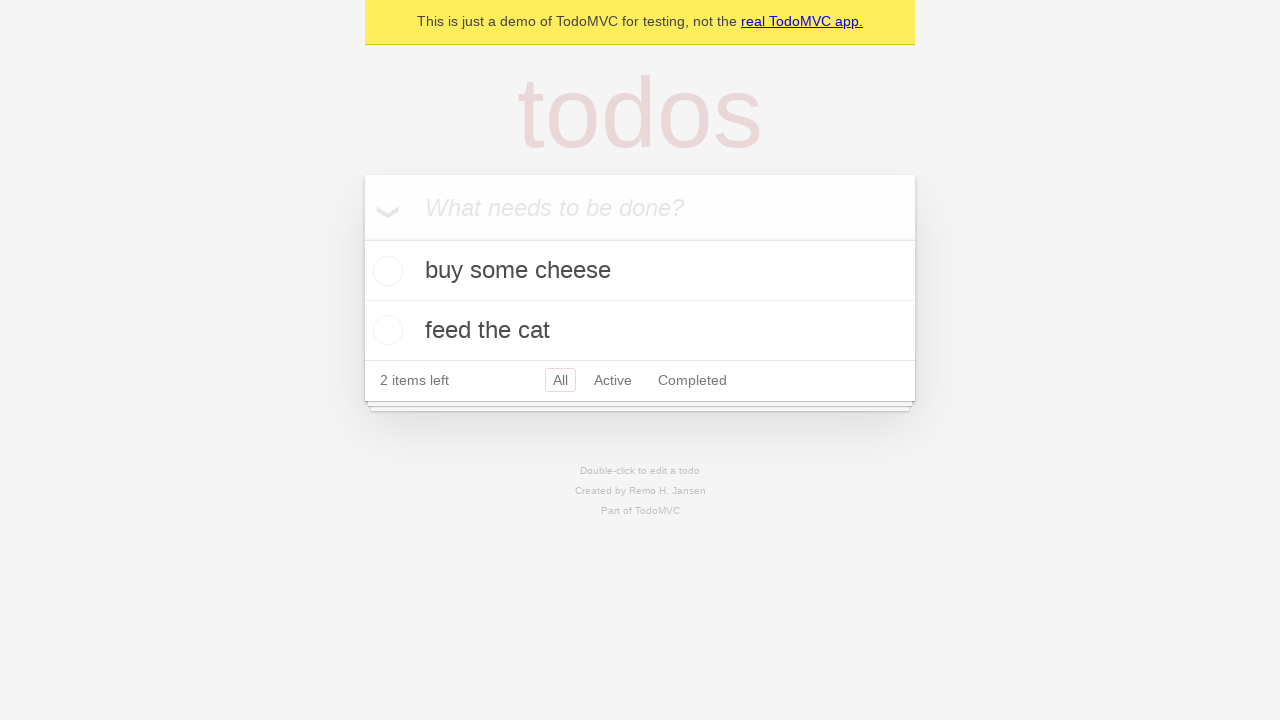

Filled todo input with 'book a doctors appointment' on internal:attr=[placeholder="What needs to be done?"i]
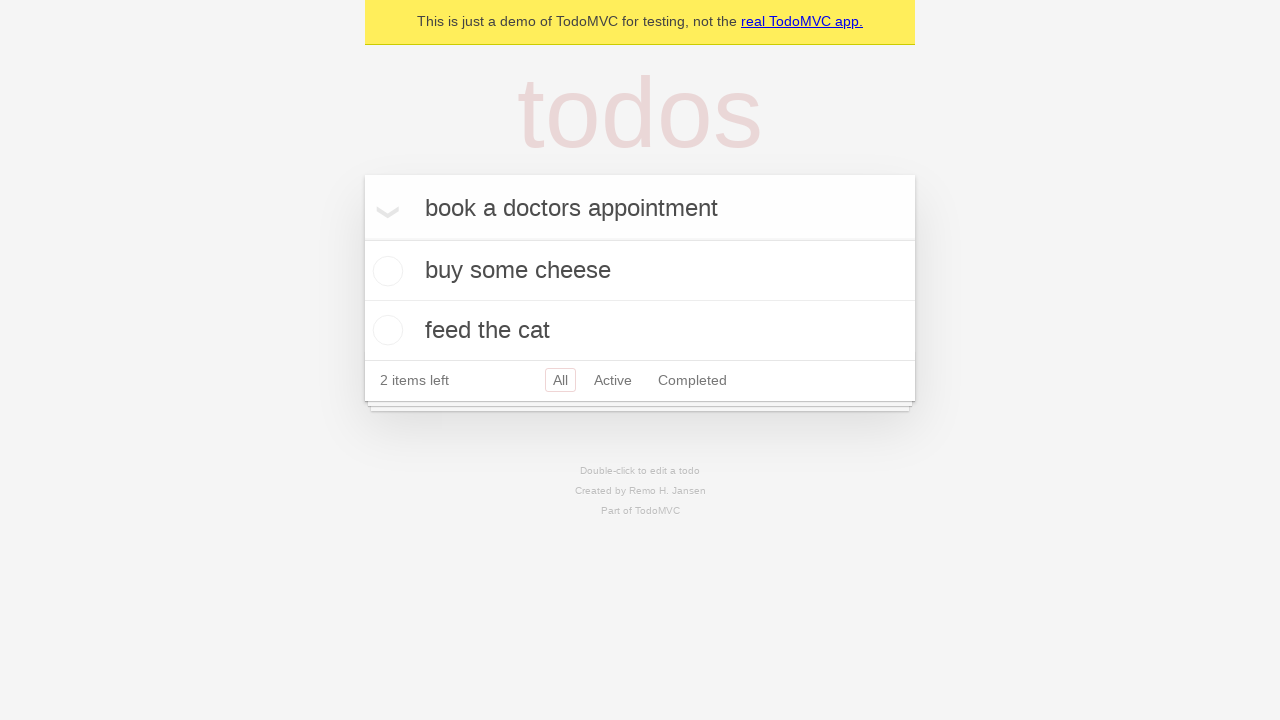

Pressed Enter to add third todo item on internal:attr=[placeholder="What needs to be done?"i]
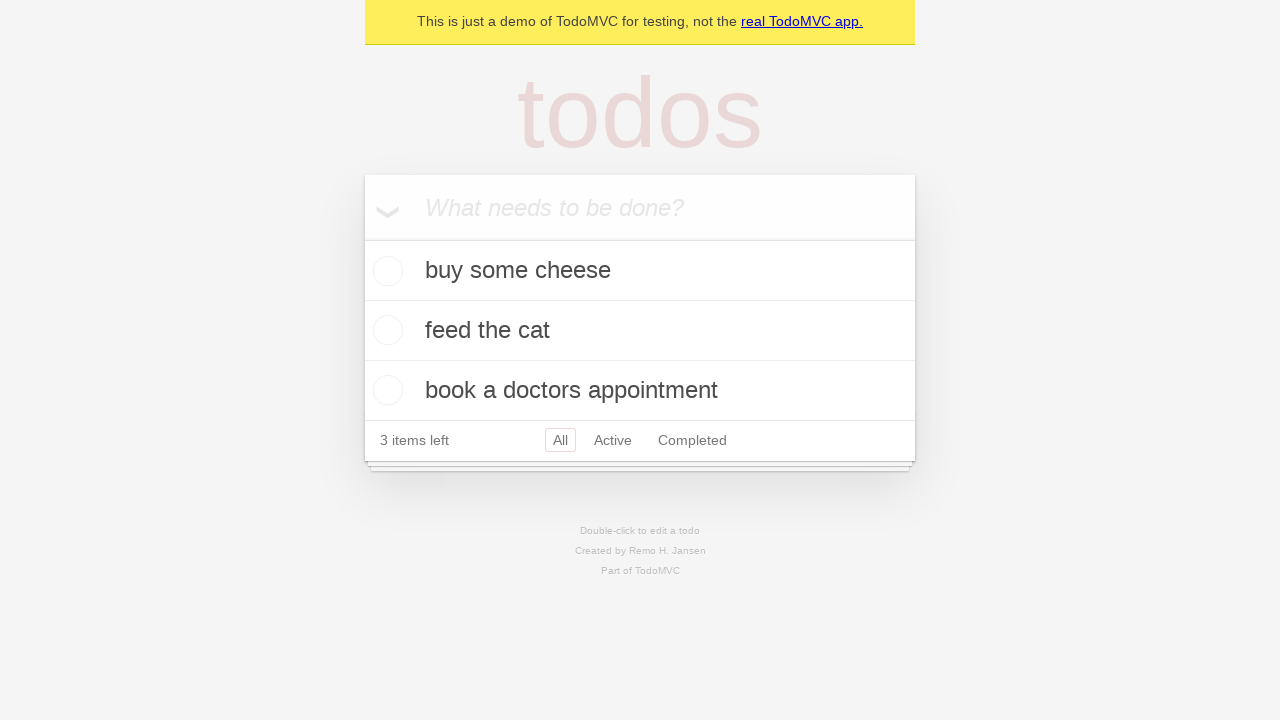

Verified that all 3 todo items were added and count displays '3 items left'
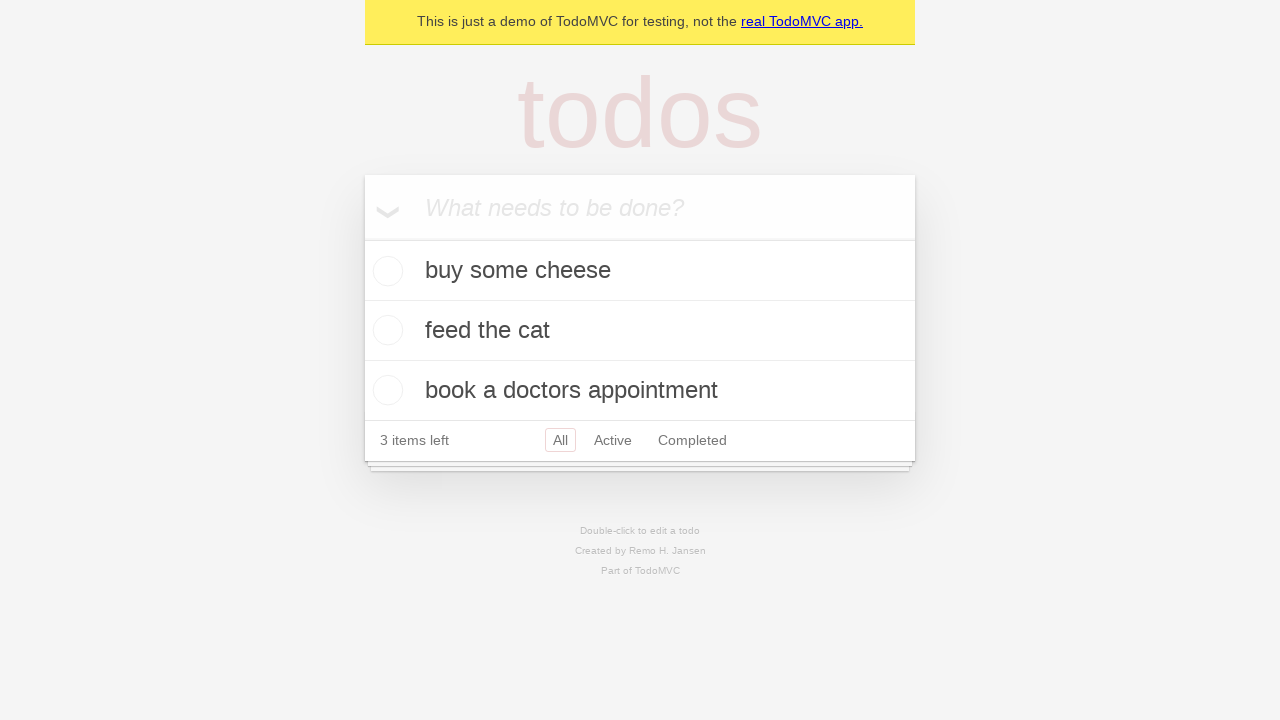

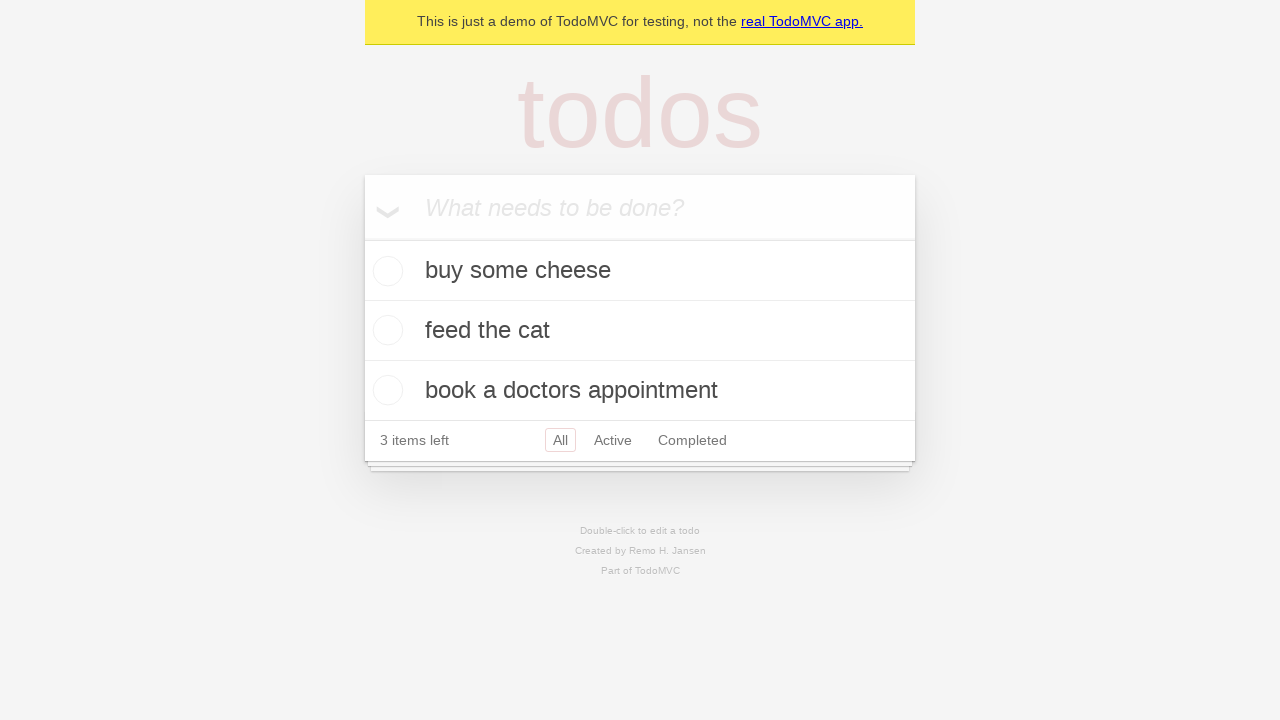